Tests key press detection by pressing various keys and verifying the result display

Starting URL: https://the-internet.herokuapp.com/key_presses

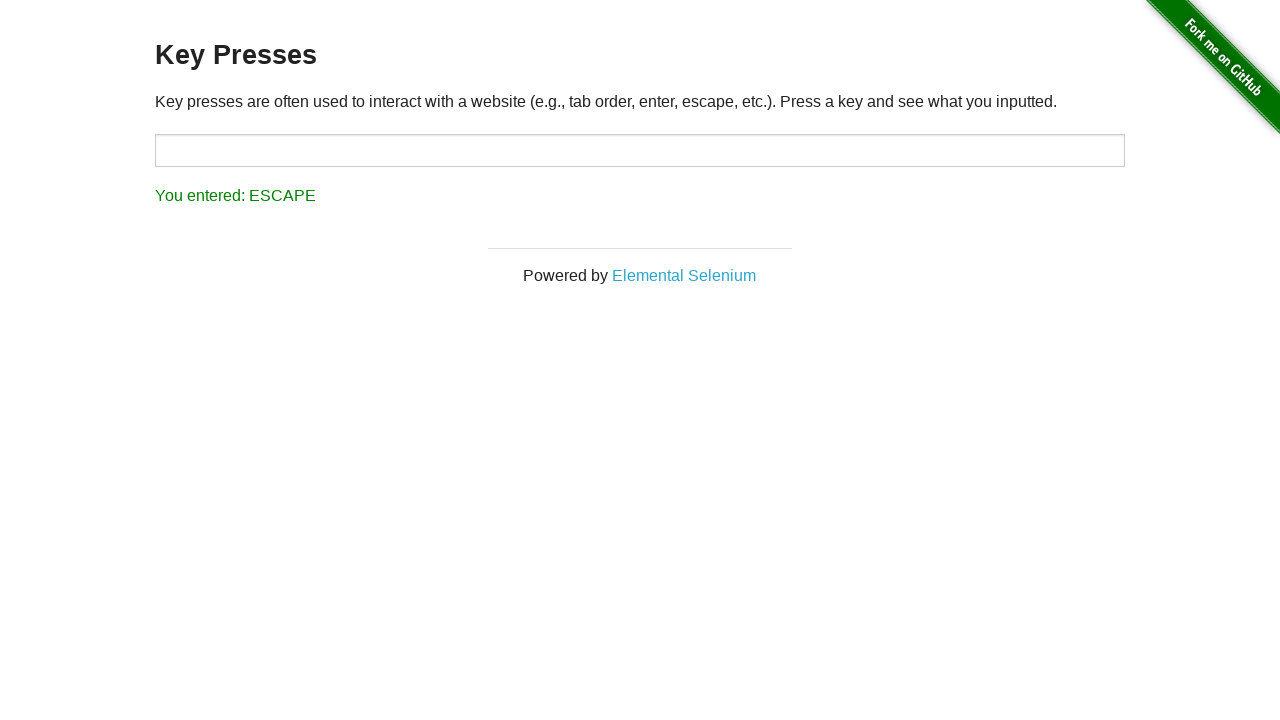

Pressed down Meta/Command key
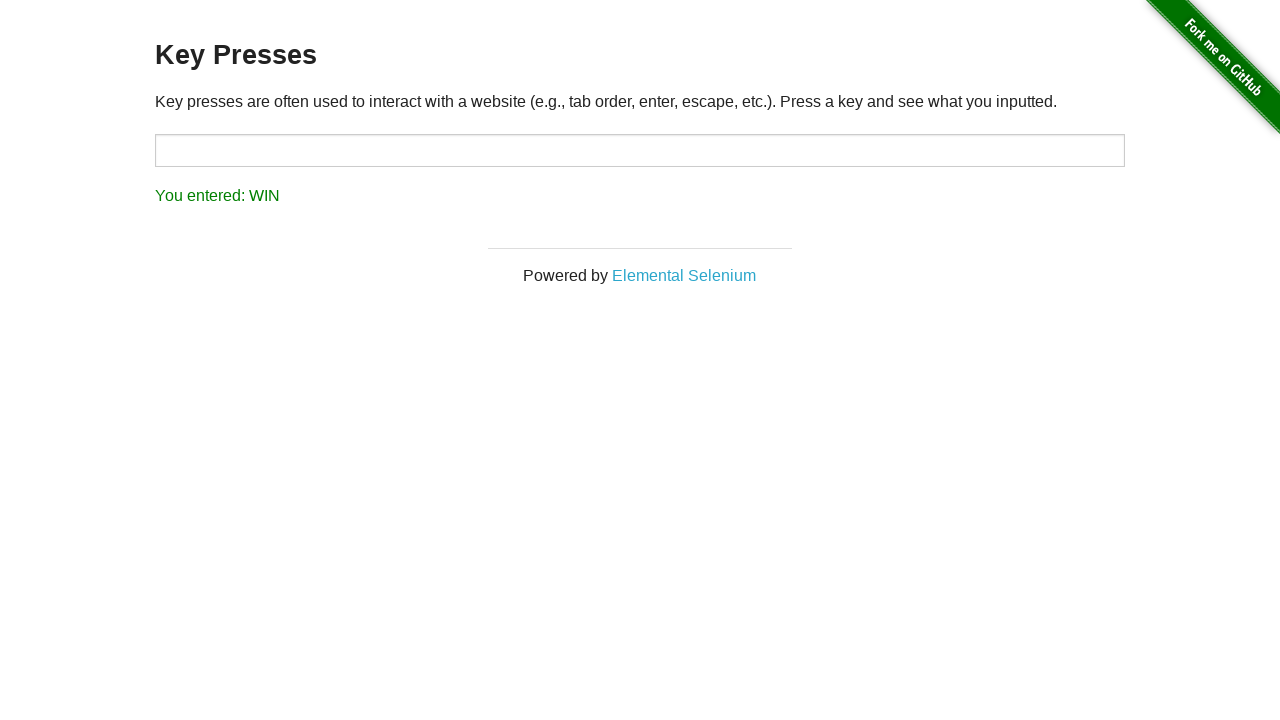

Released Meta/Command key
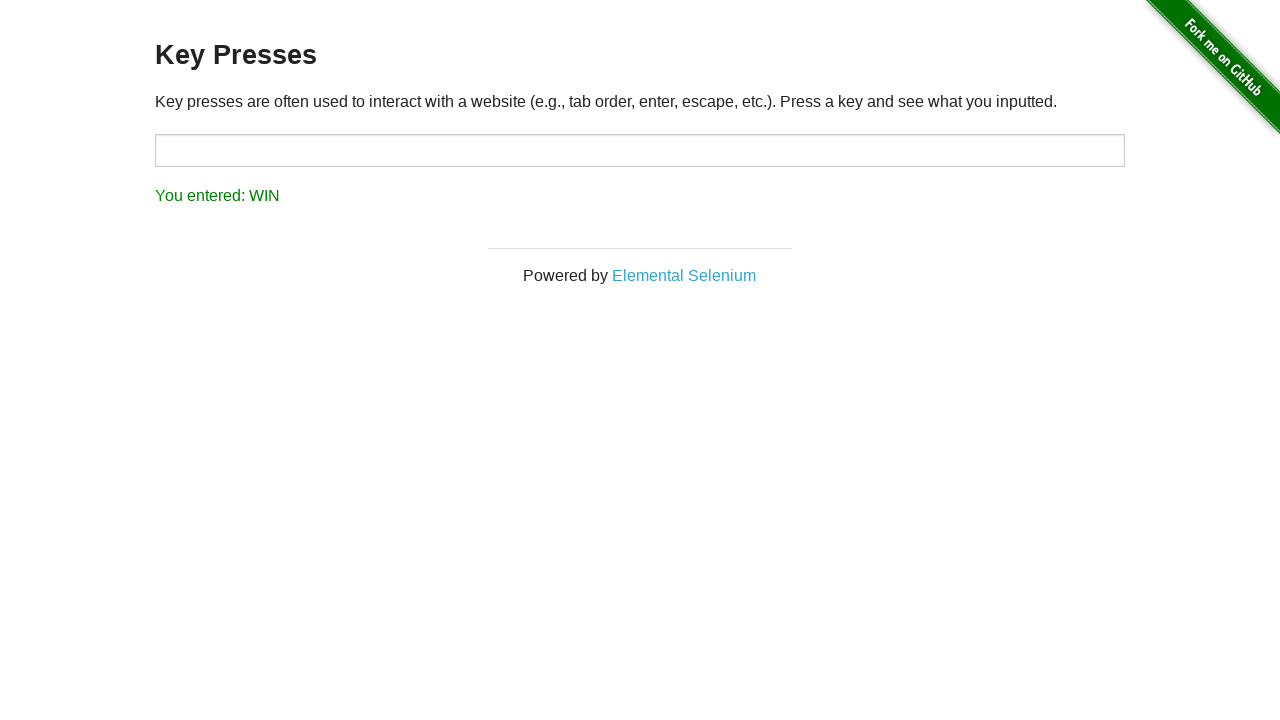

Pressed A key
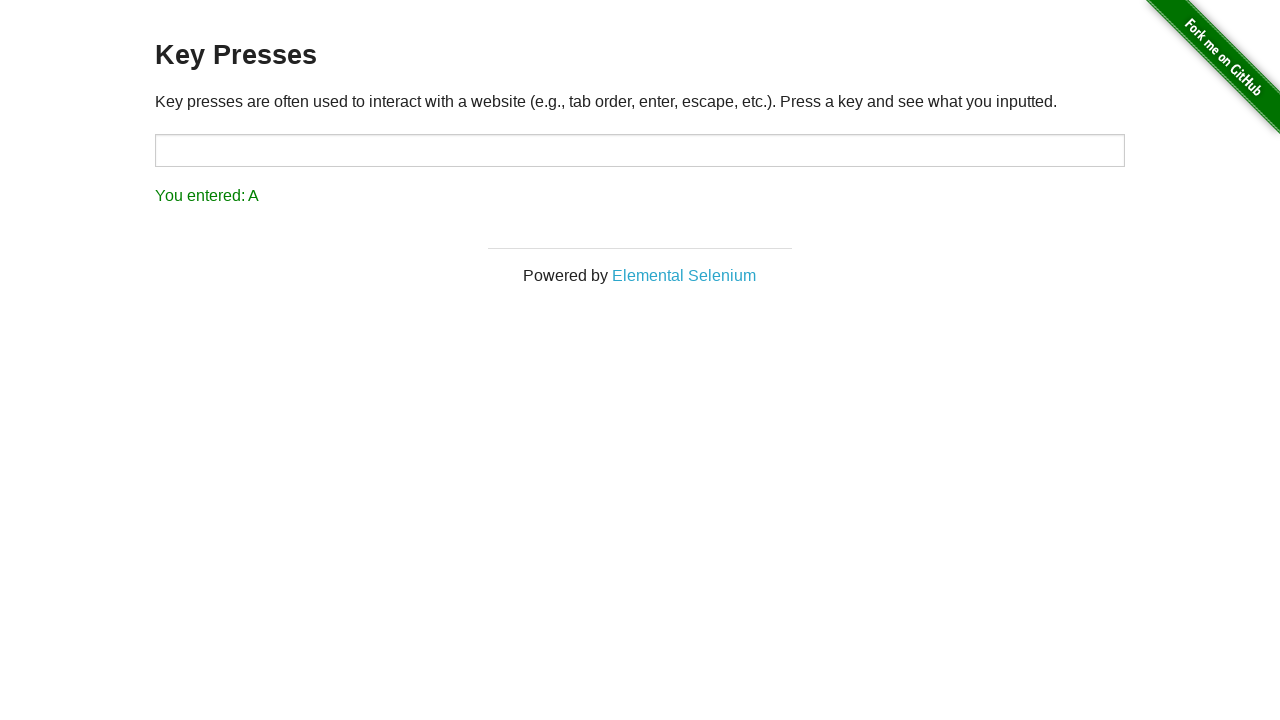

Pressed Enter key
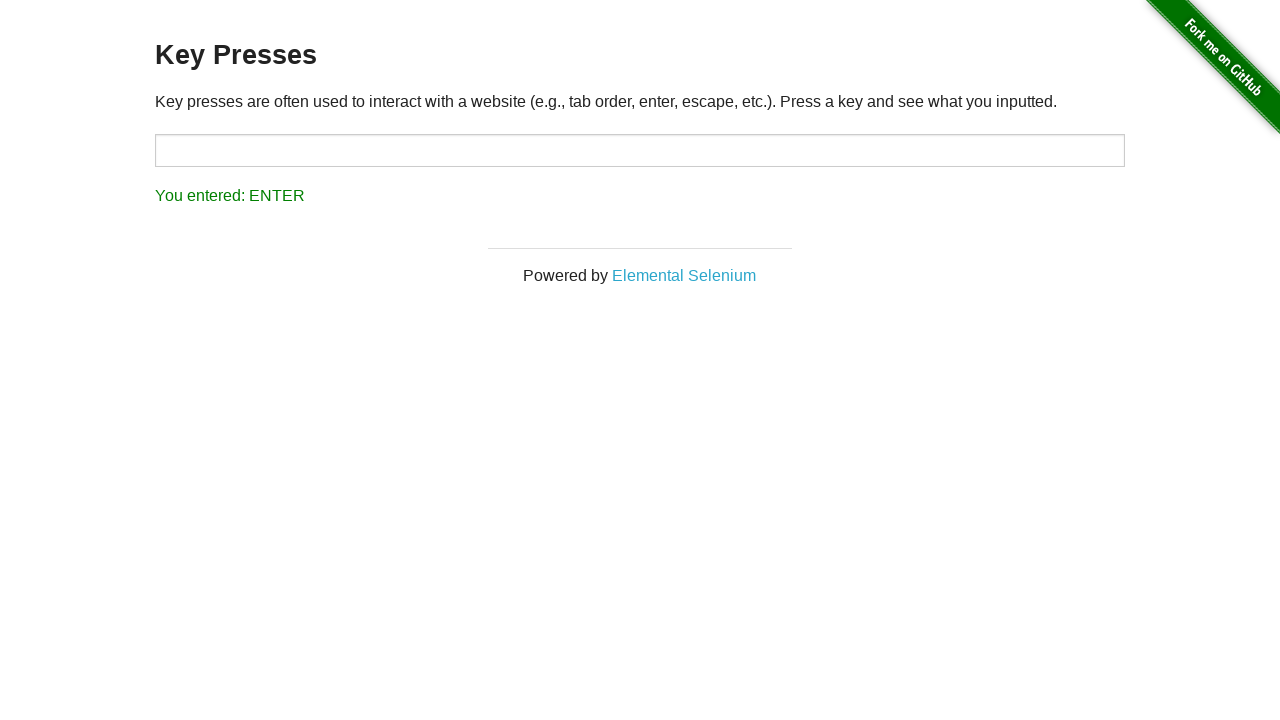

Result element loaded and displayed
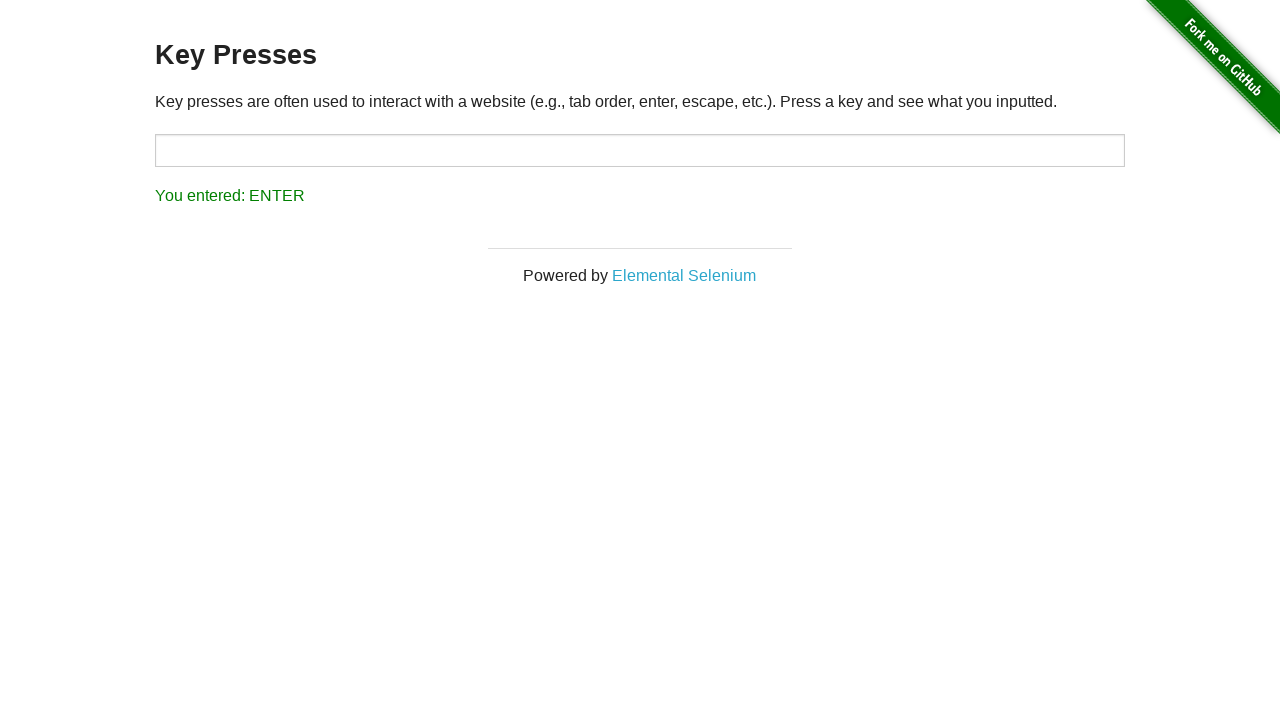

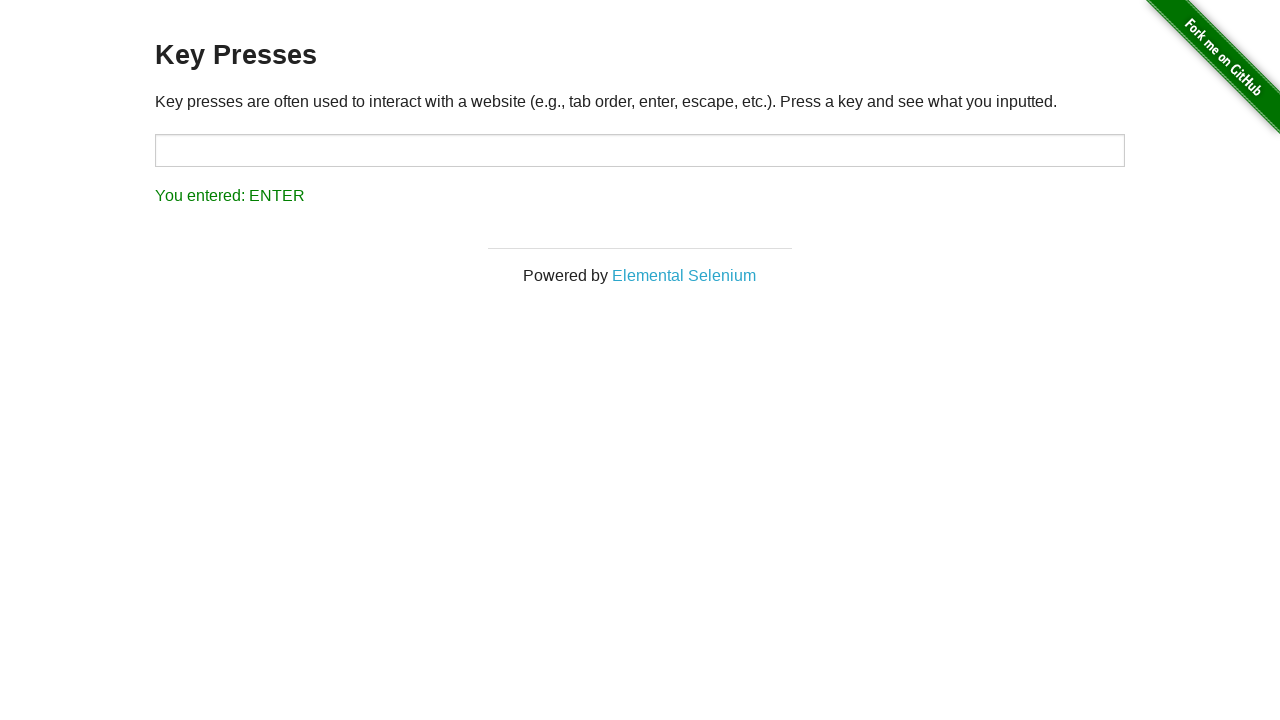